Tests multiple window/tab handling by clicking buttons that open new tabs and windows, then iterating through all open windows

Starting URL: https://demoqa.com/browser-windows

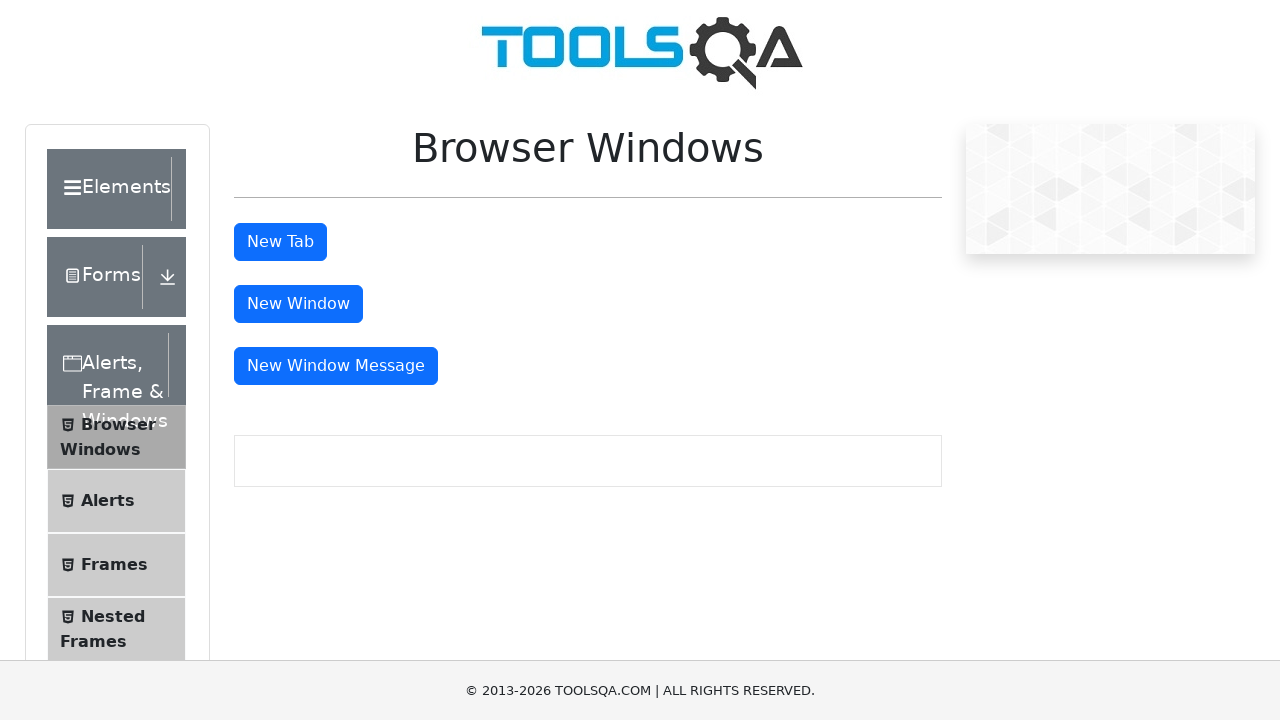

Clicked tab button to open new tab at (280, 242) on #tabButton
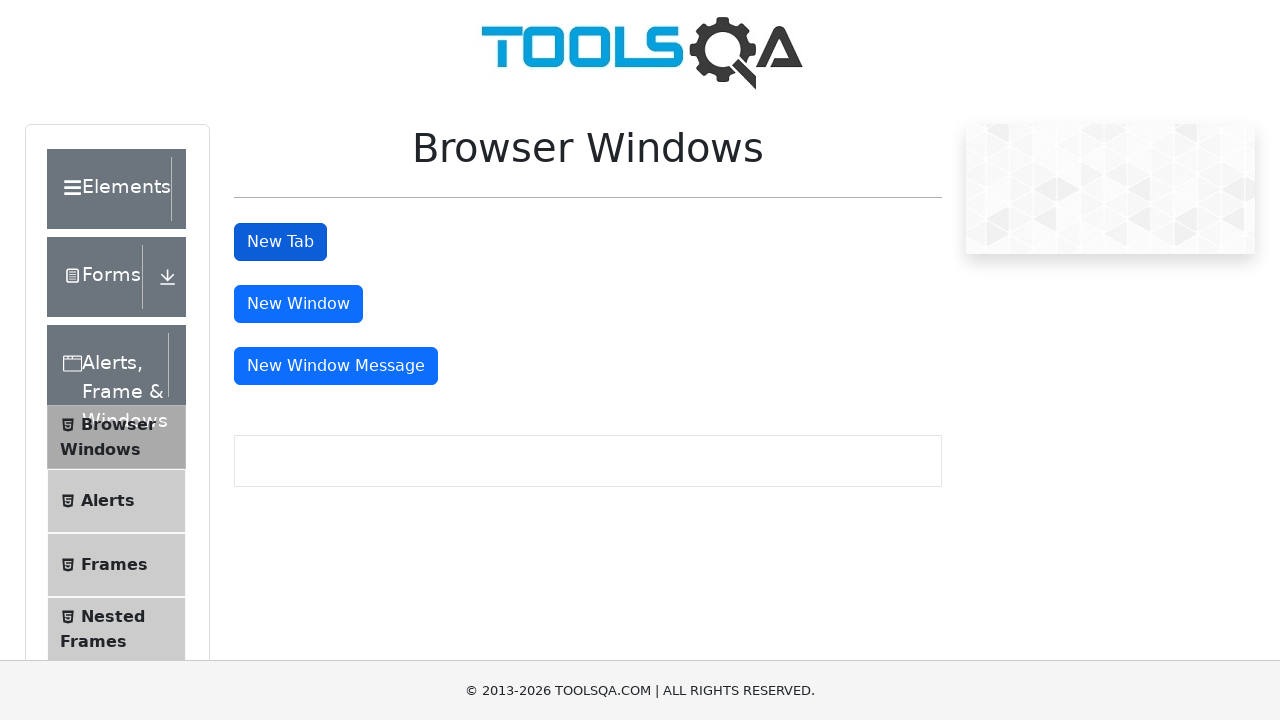

New tab opened and page object captured
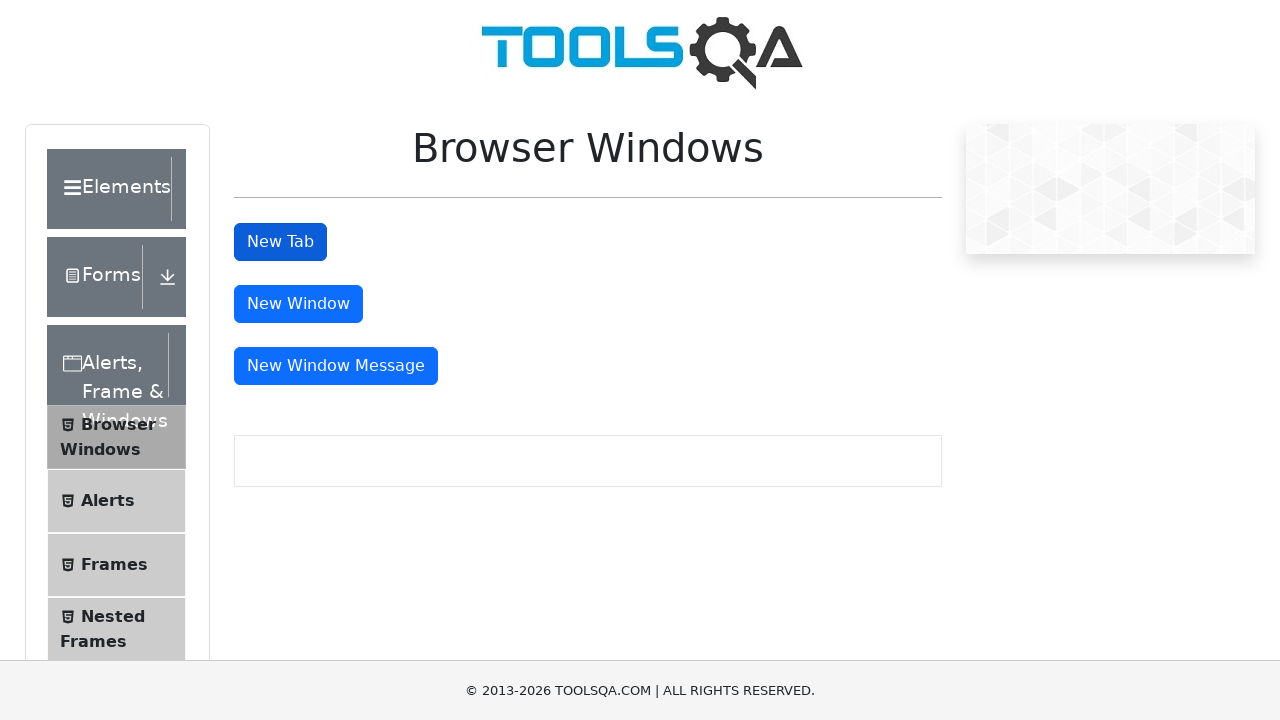

Clicked window button to open new window at (298, 304) on #windowButton
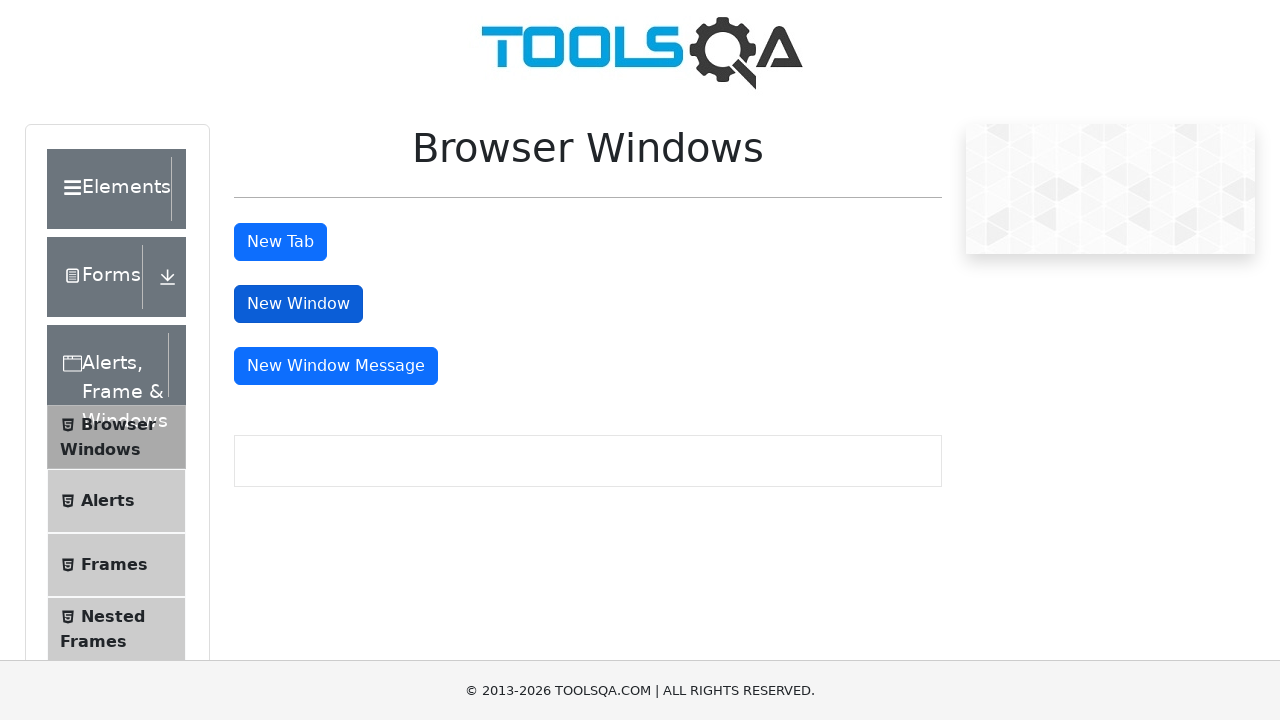

New window opened and page object captured
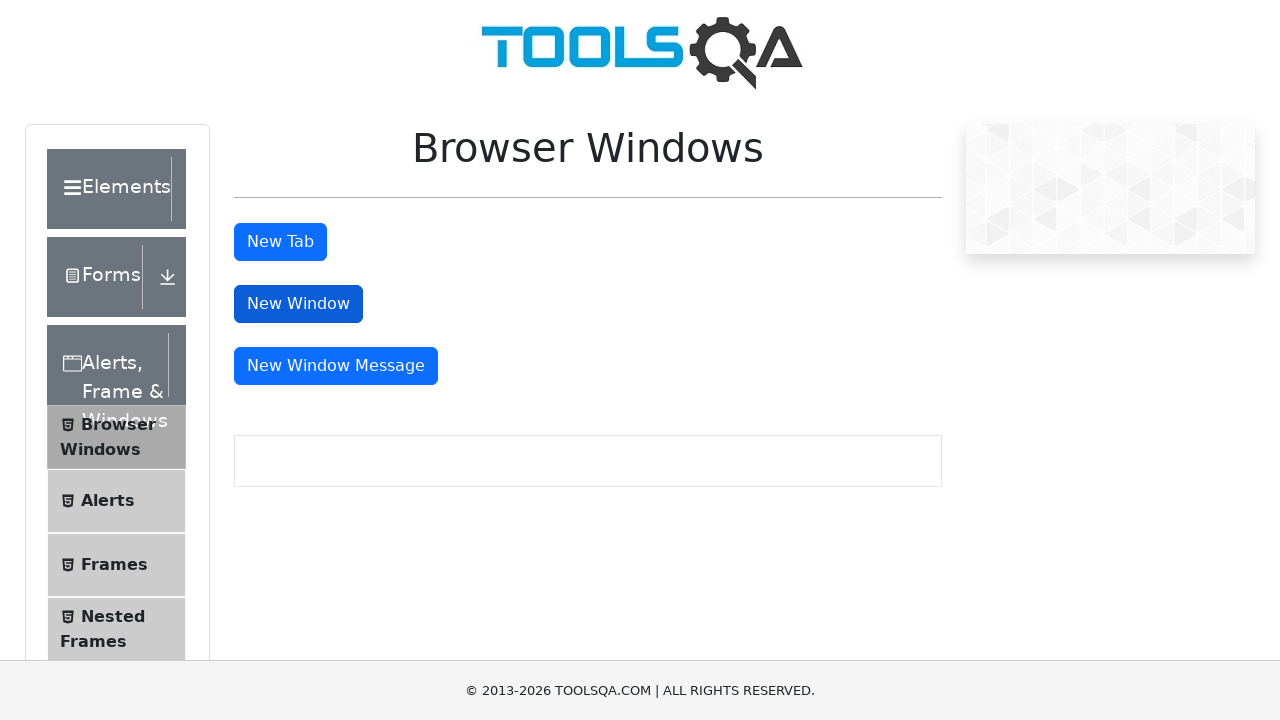

Clicked message window button to open message window at (336, 366) on #messageWindowButton
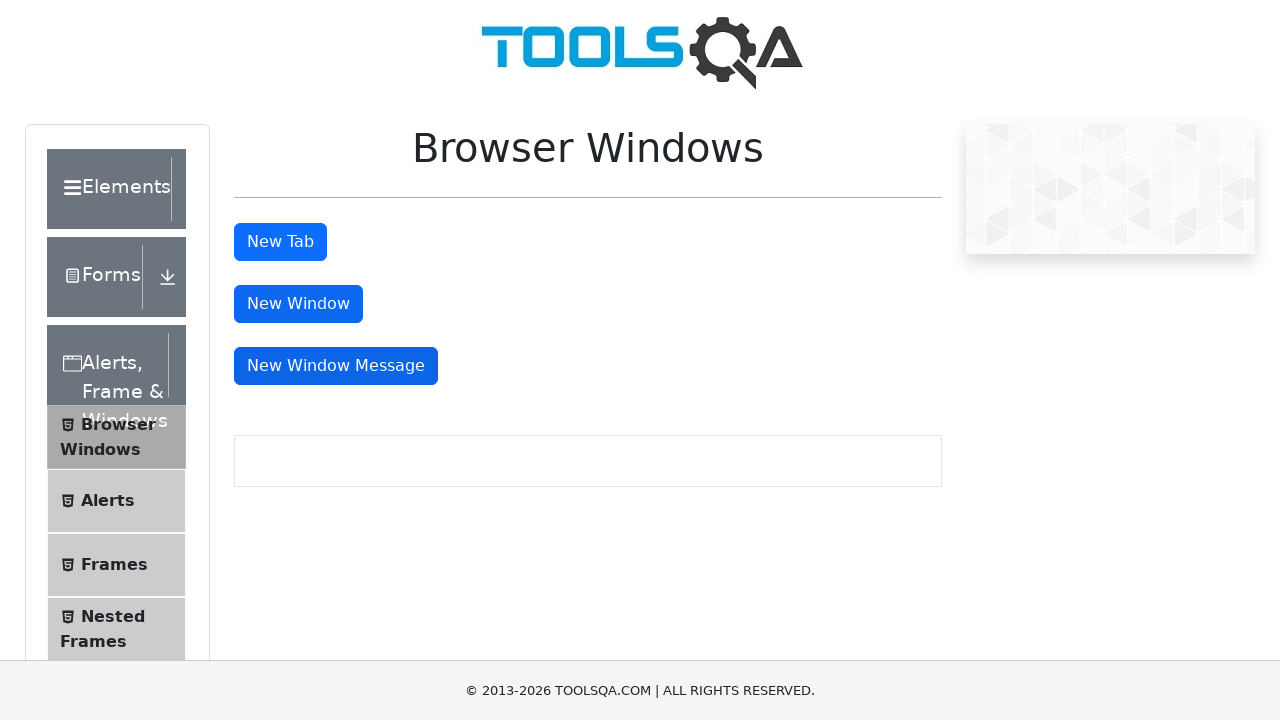

Message window opened and page object captured
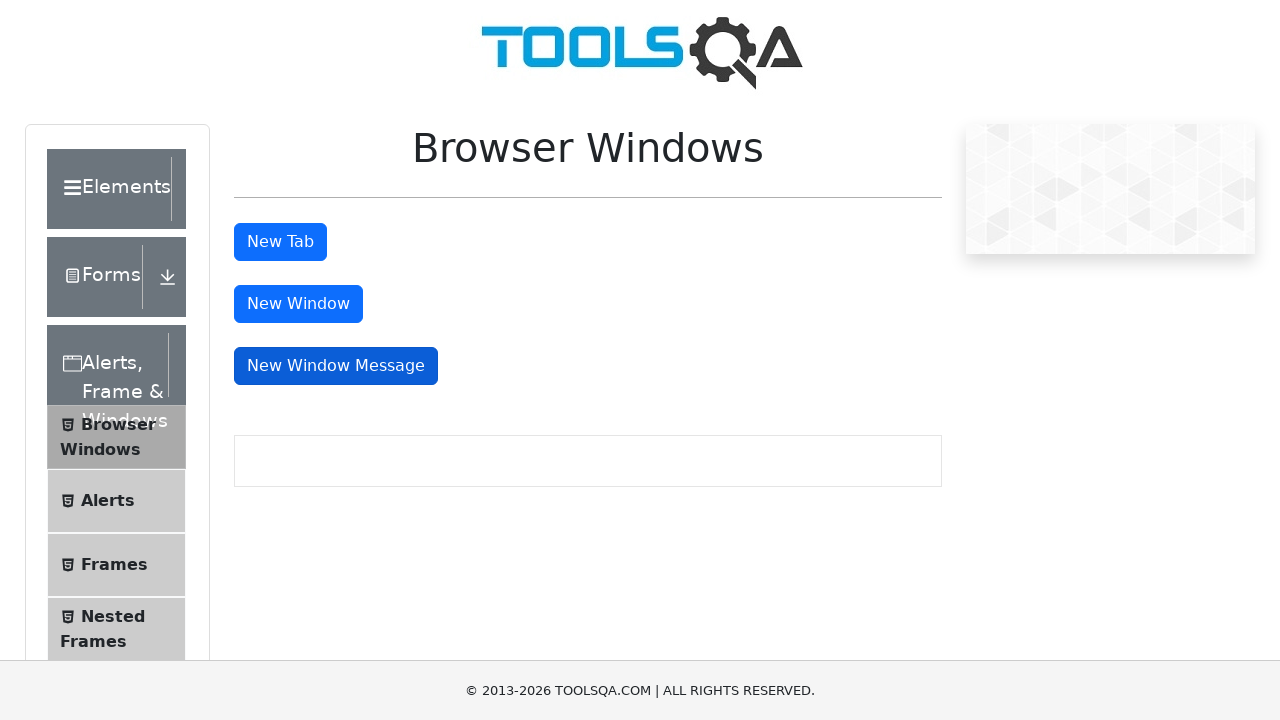

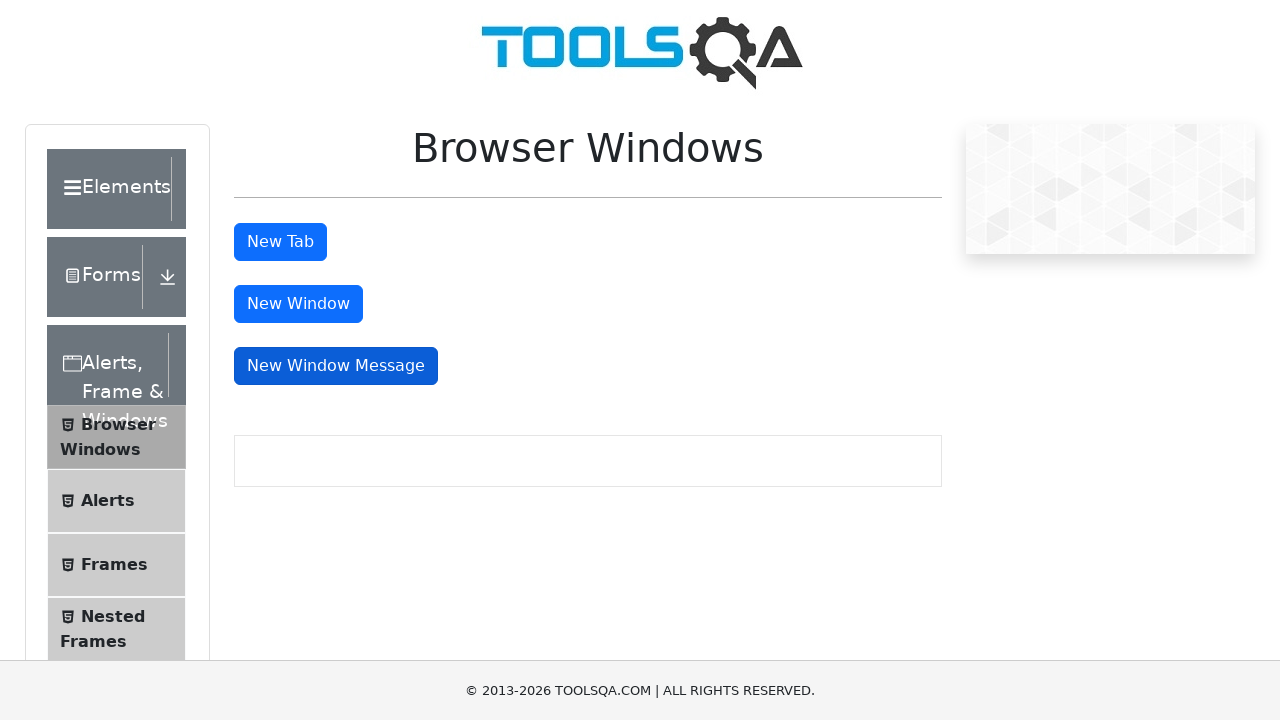